Tests that new todo items are appended to the bottom of the list by creating 3 items

Starting URL: https://demo.playwright.dev/todomvc

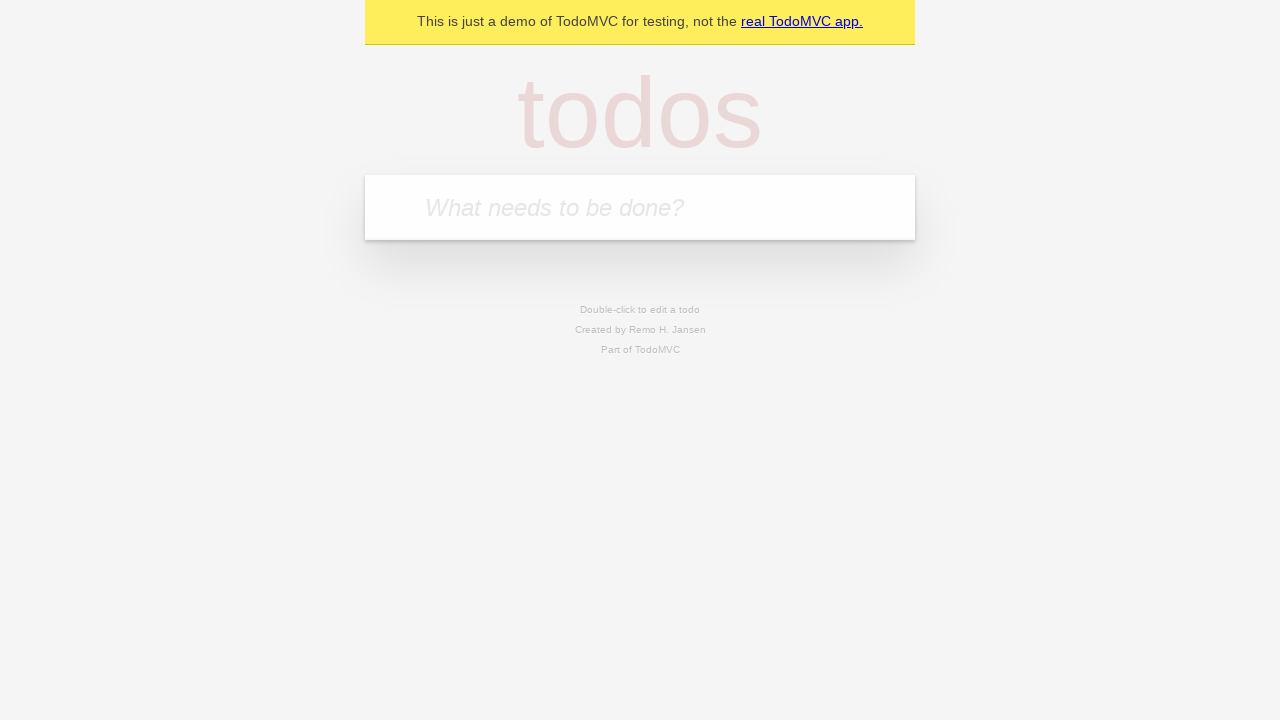

Filled todo input with 'buy some cheese' on .new-todo
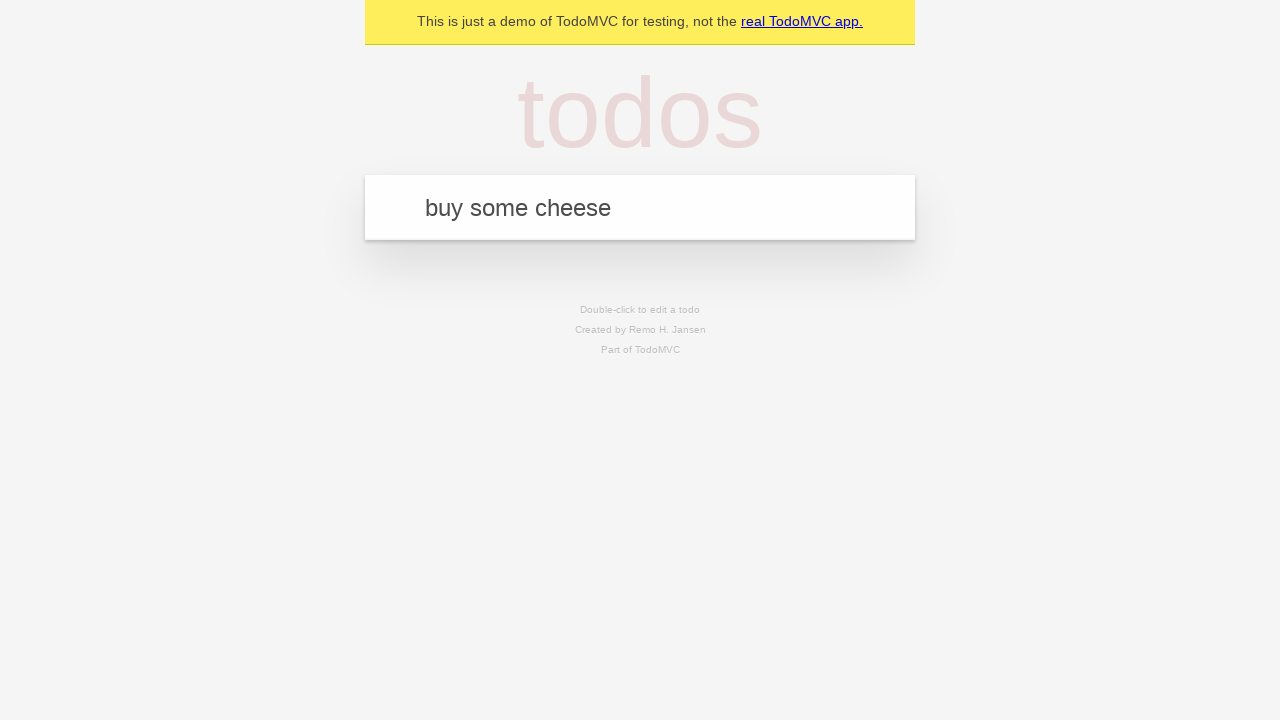

Pressed Enter to create first todo item on .new-todo
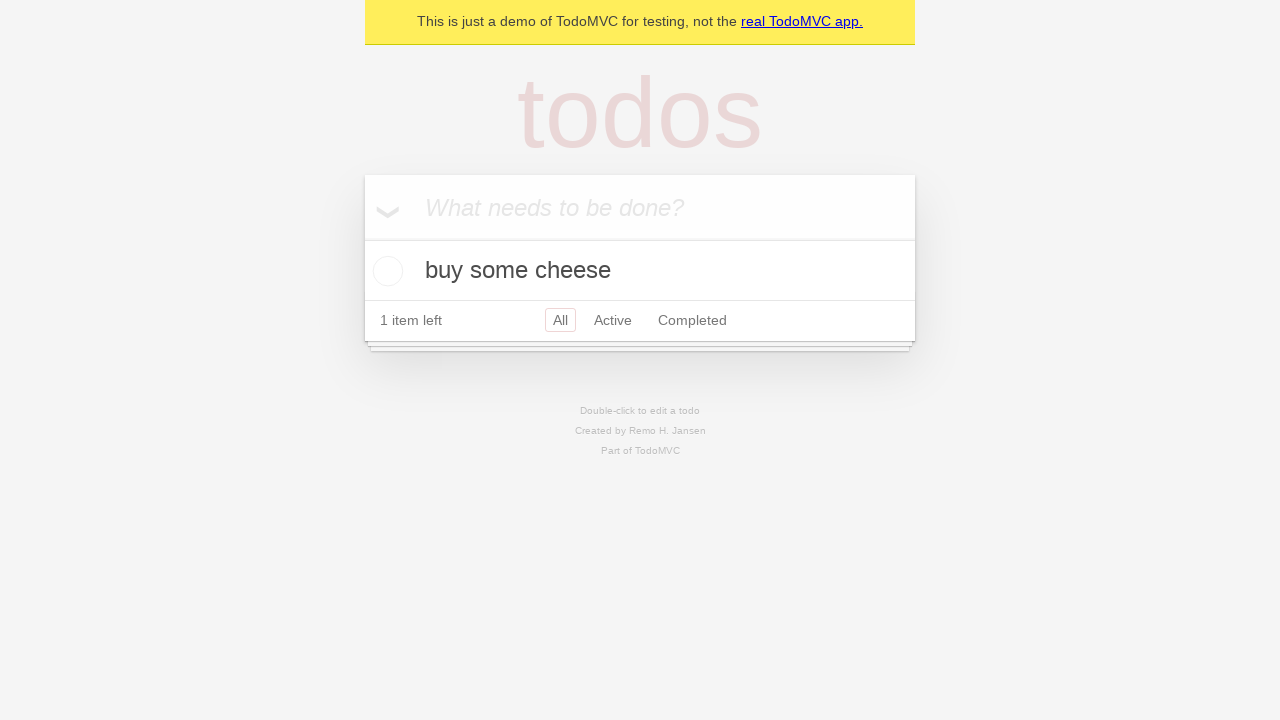

Filled todo input with 'feed the cat' on .new-todo
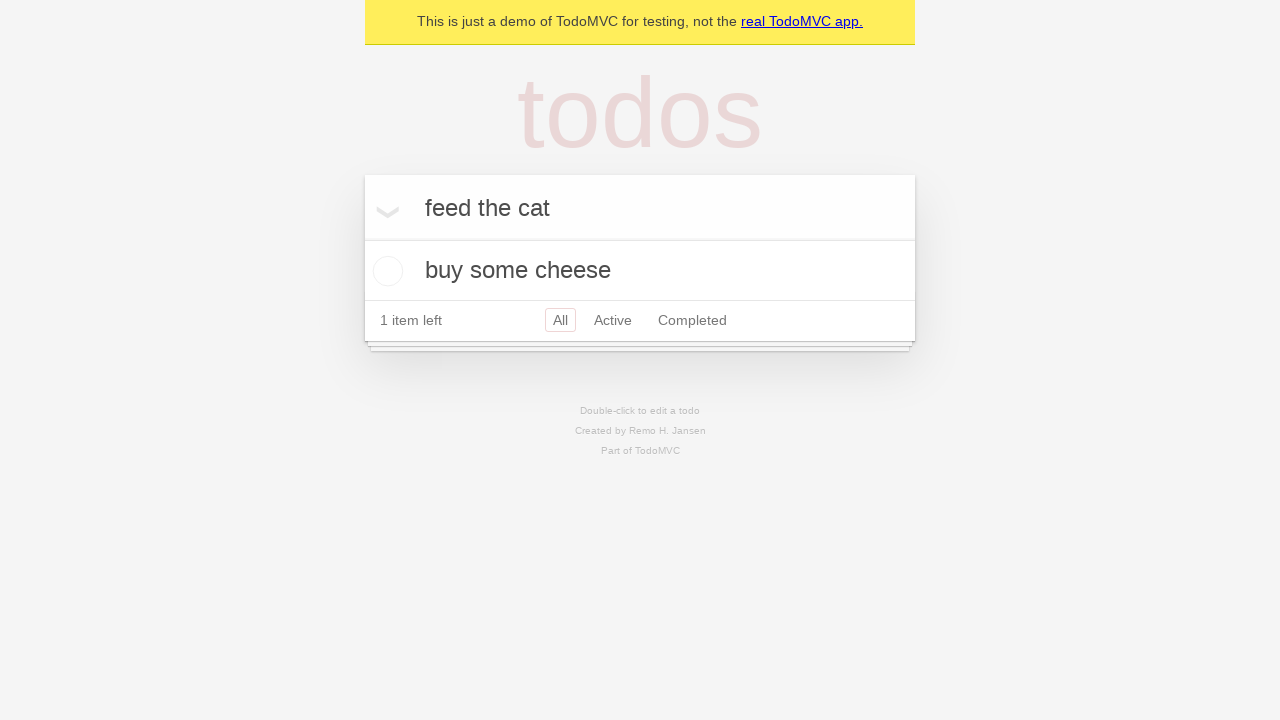

Pressed Enter to create second todo item on .new-todo
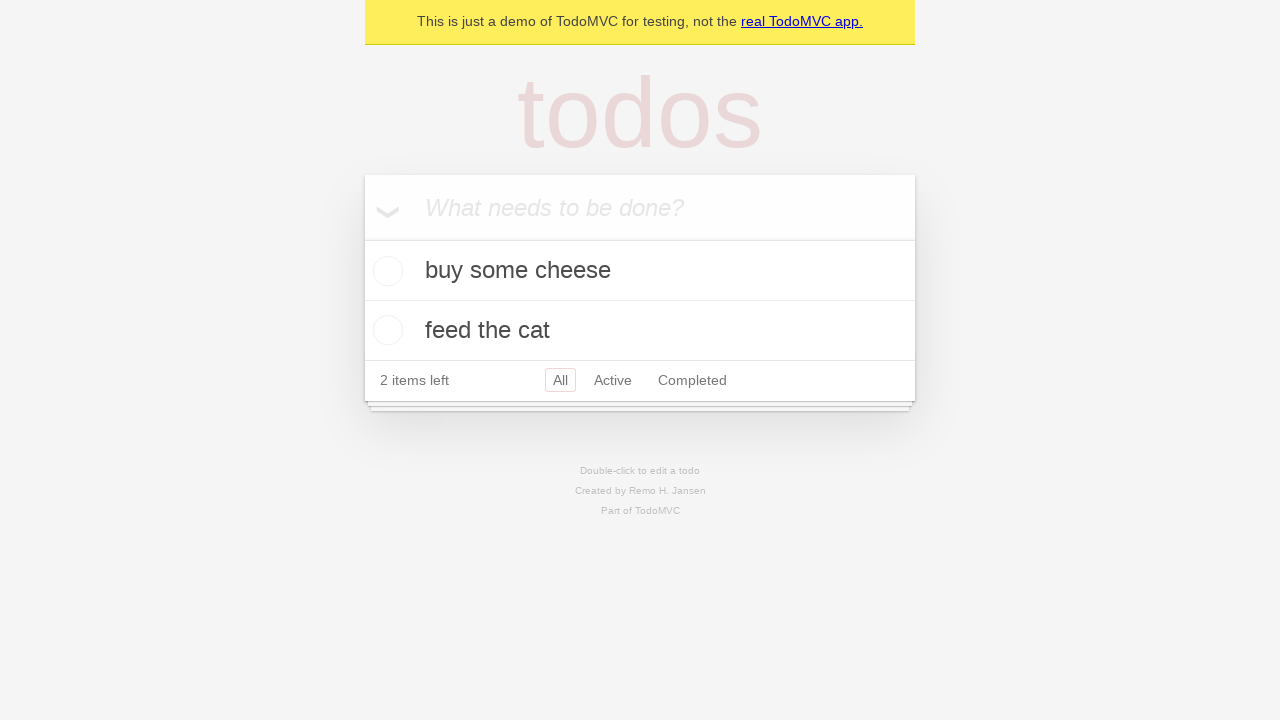

Filled todo input with 'book a doctors appointment' on .new-todo
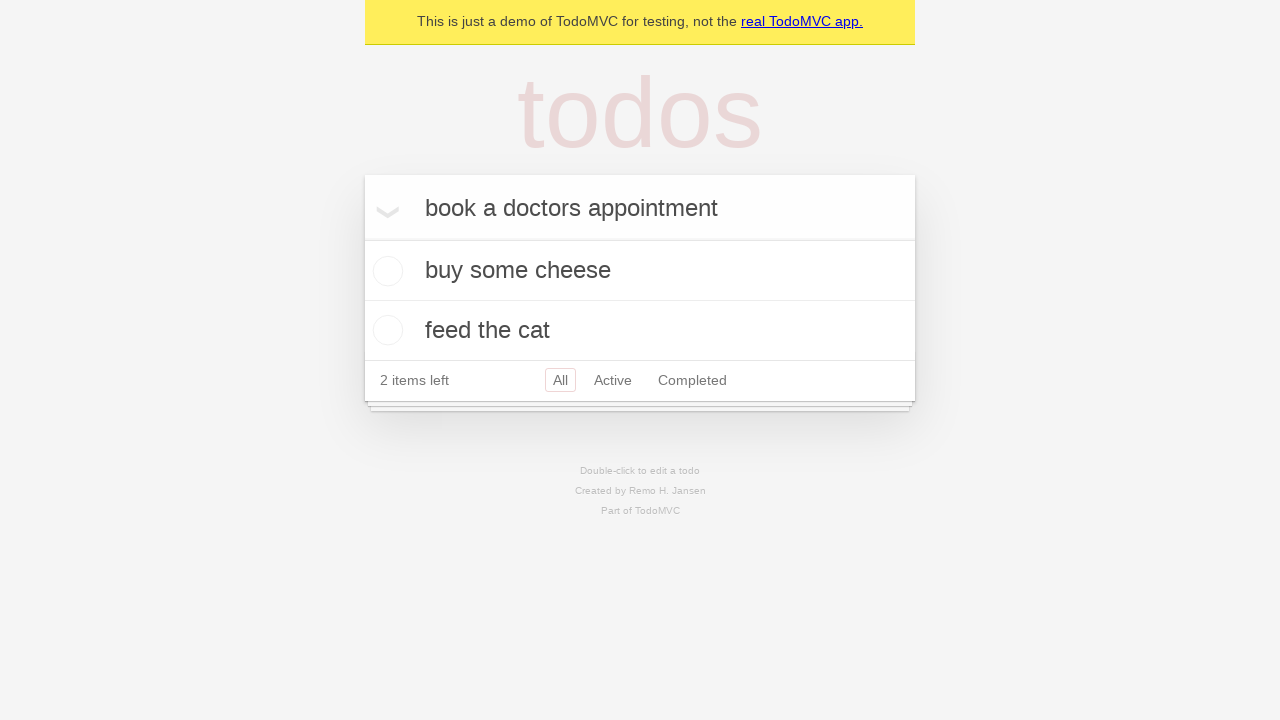

Pressed Enter to create third todo item on .new-todo
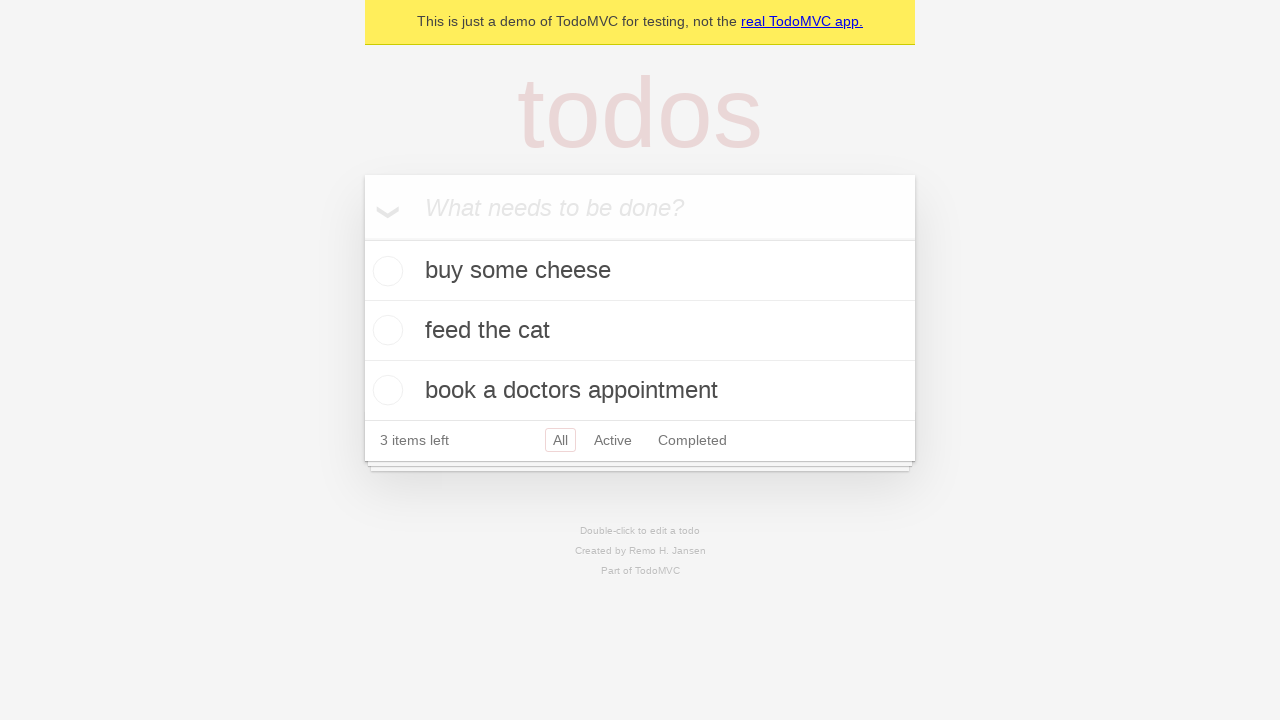

Waited for third todo item to appear in the list
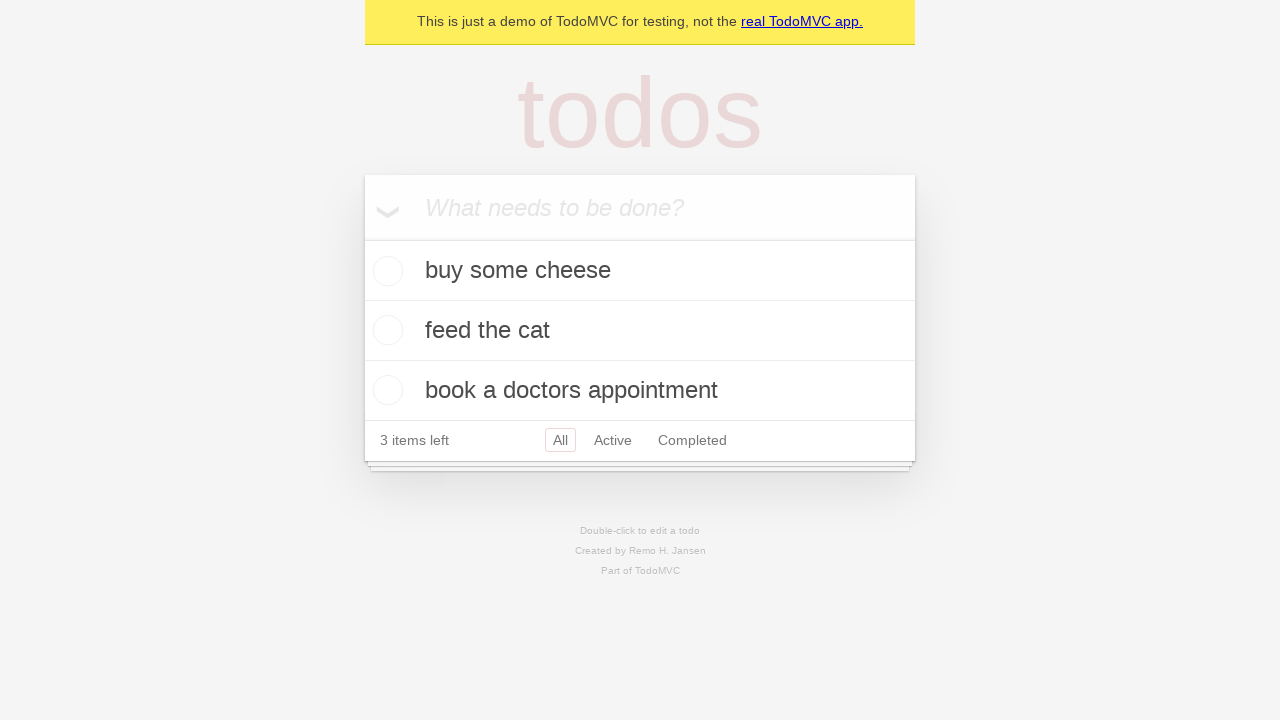

Waited for todo count element to appear
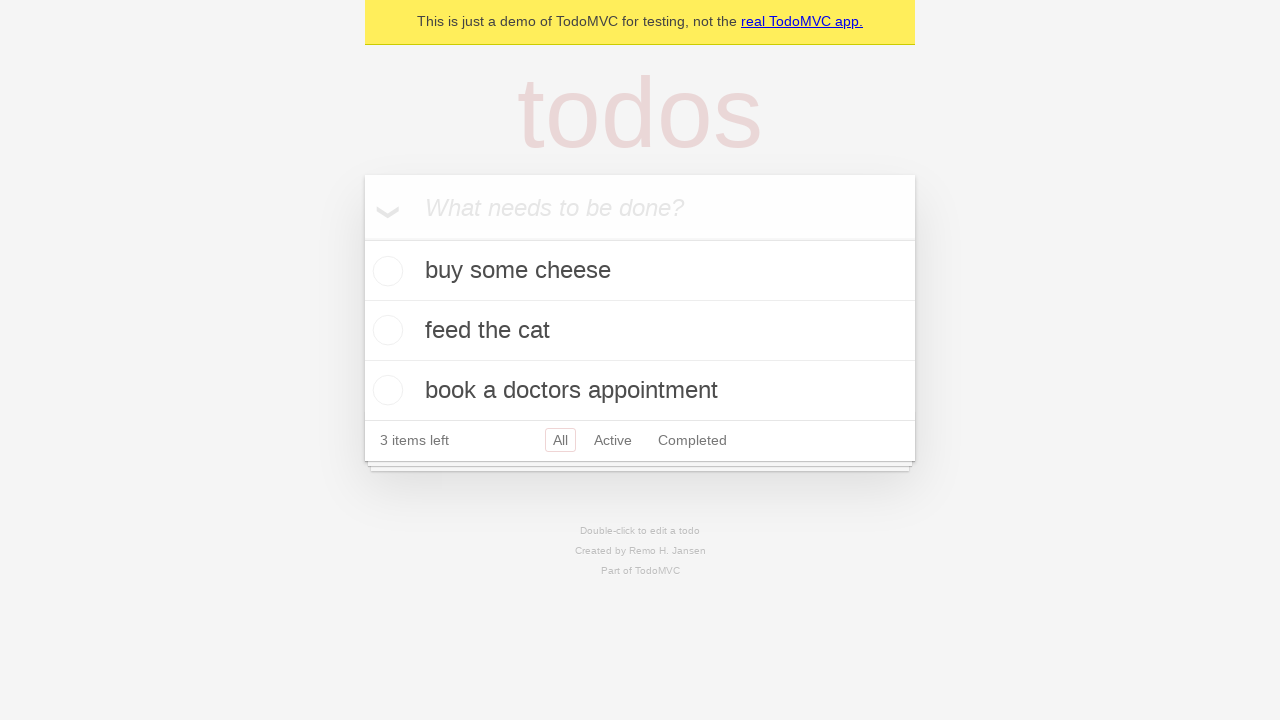

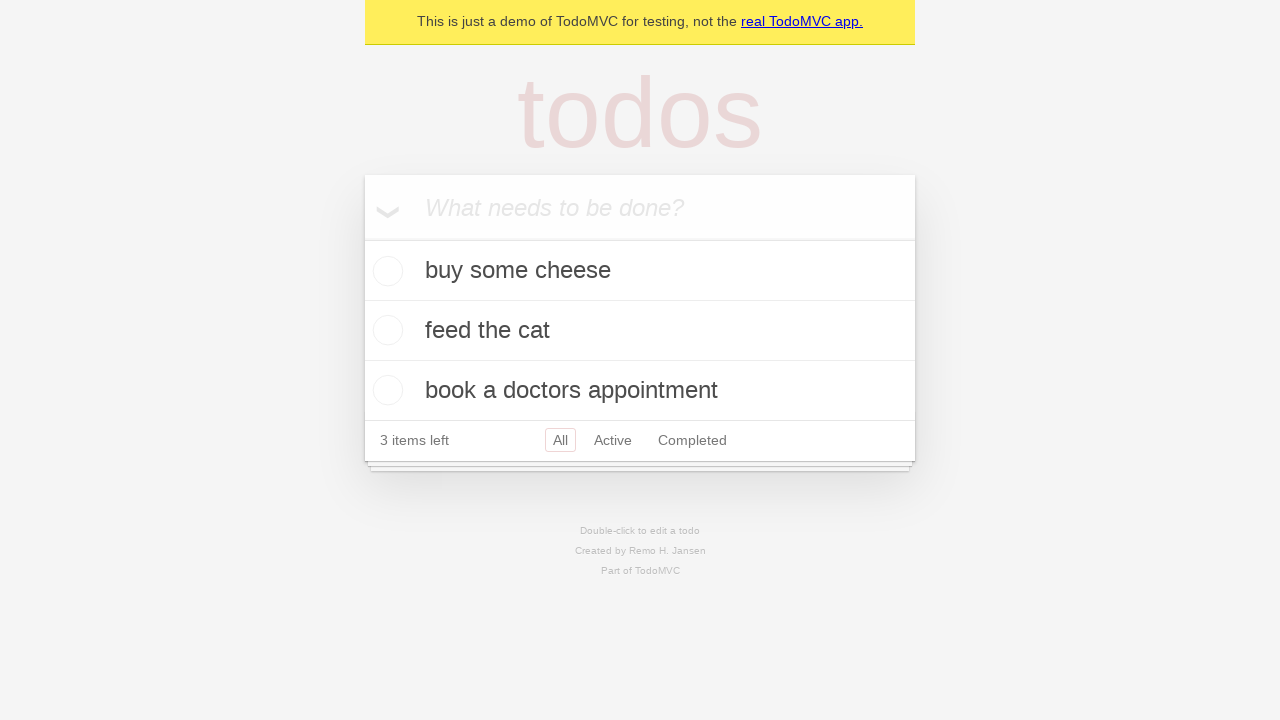